Tests calendar date picker functionality by clicking "Top Deals" link, switching to a new window, and selecting a specific date (June 15, 2027) from a React calendar component, then verifying the selected values.

Starting URL: https://rahulshettyacademy.com/seleniumPractise/#/

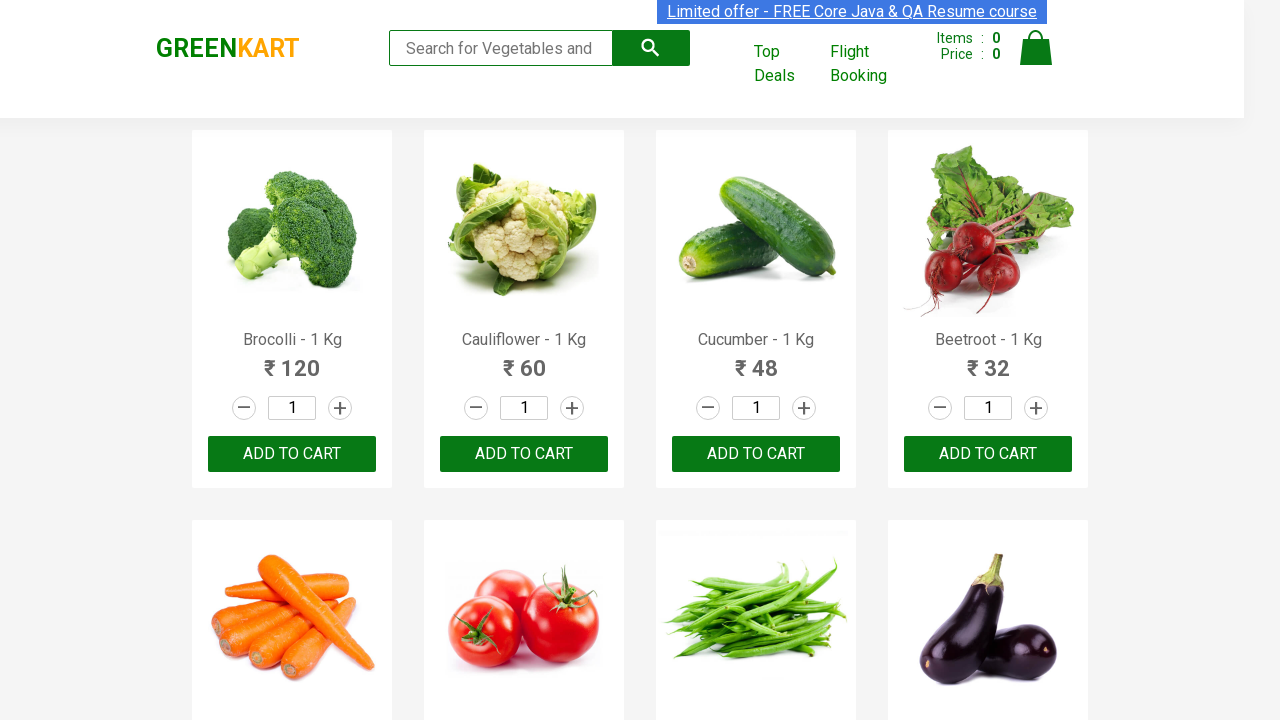

Clicked 'Top Deals' link to open new window at (787, 64) on text=Top Deals
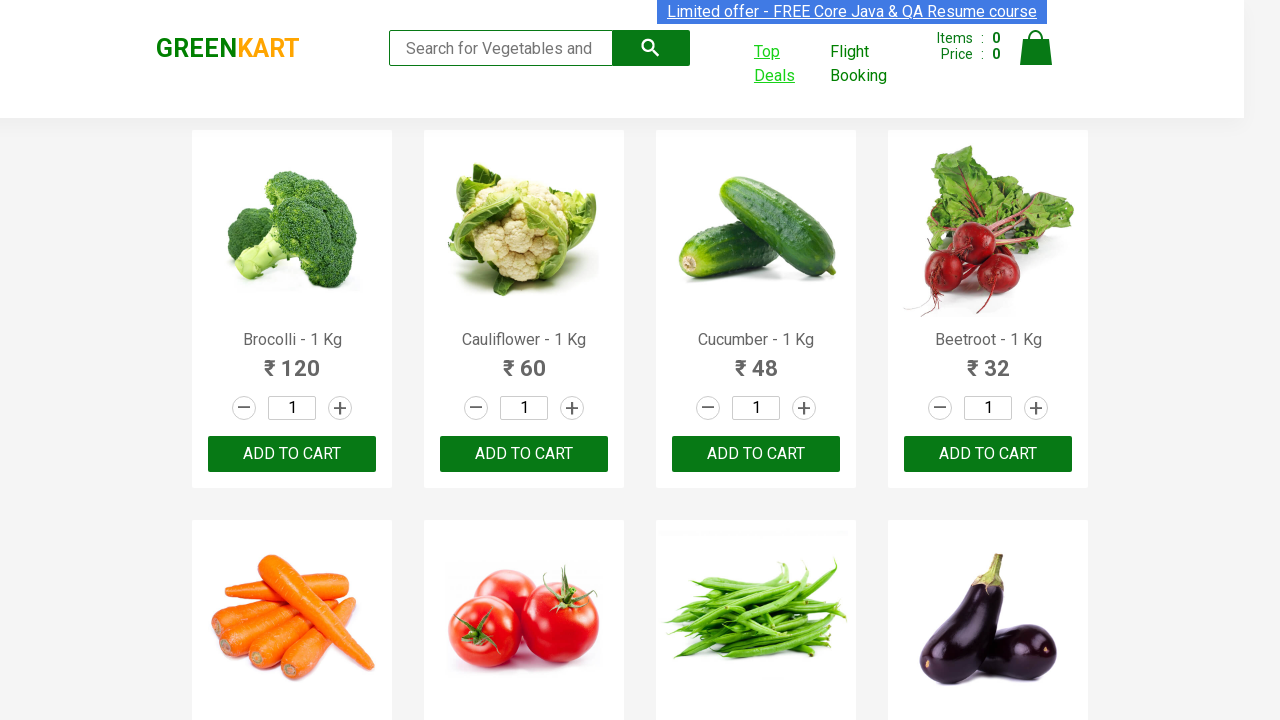

Switched to new window opened by Top Deals link
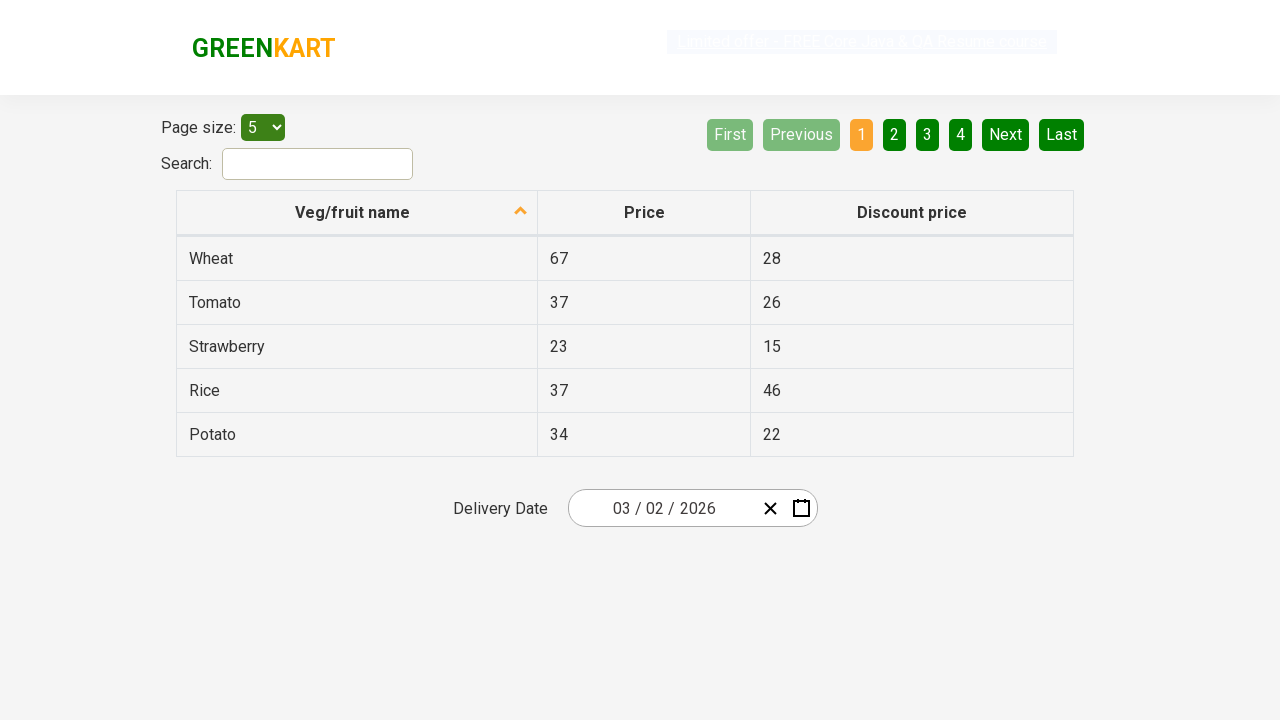

New page fully loaded
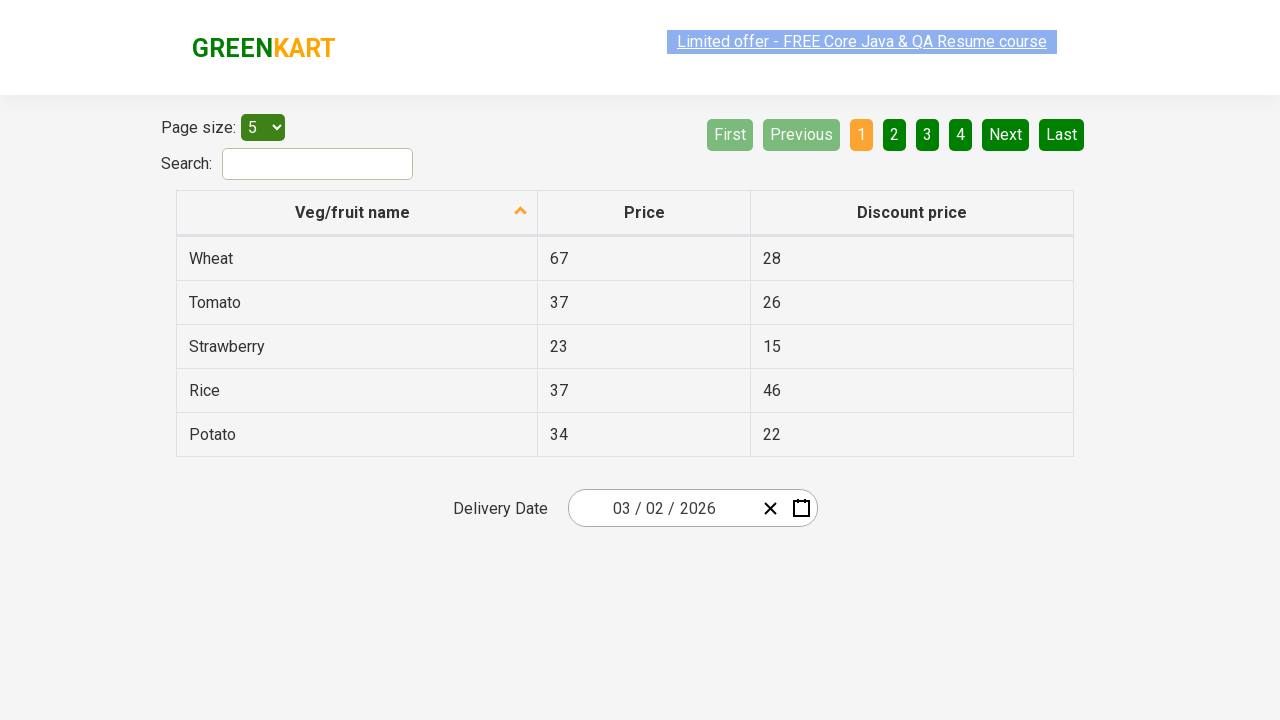

Clicked date picker input group to open calendar at (662, 508) on .react-date-picker__inputGroup
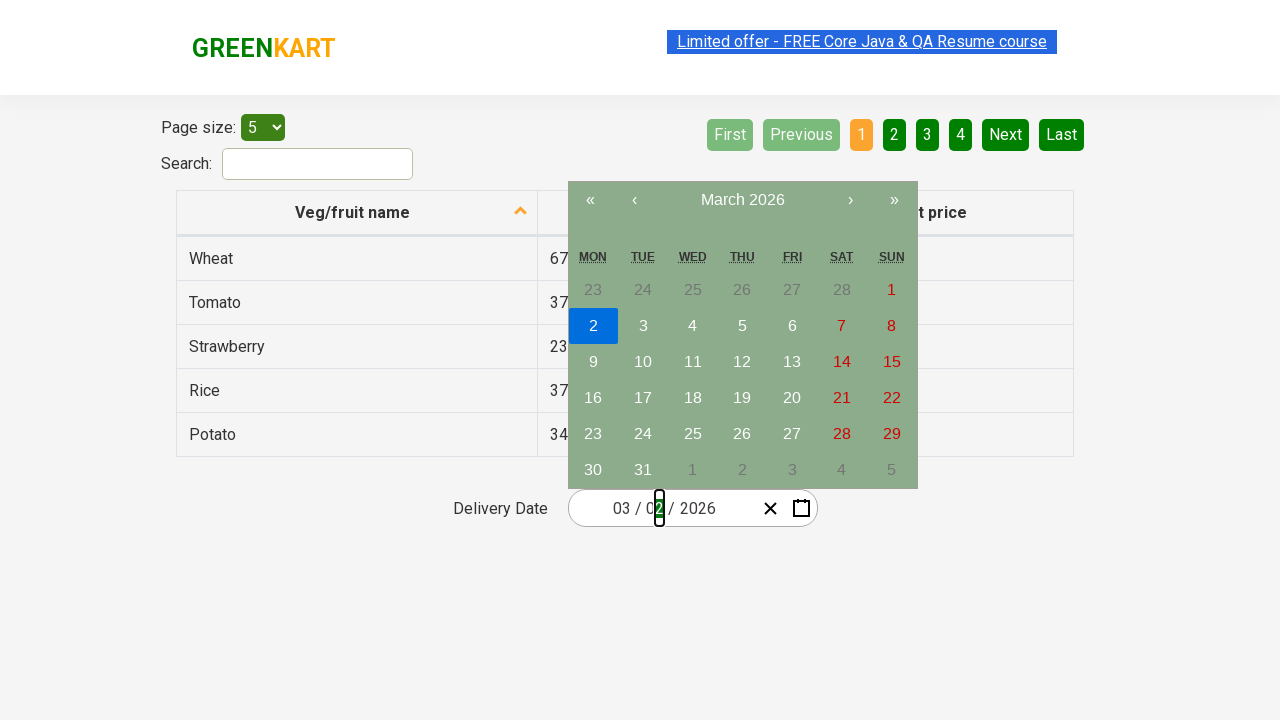

Clicked navigation label to navigate to month view at (742, 200) on .react-calendar__navigation__label__labelText.react-calendar__navigation__label_
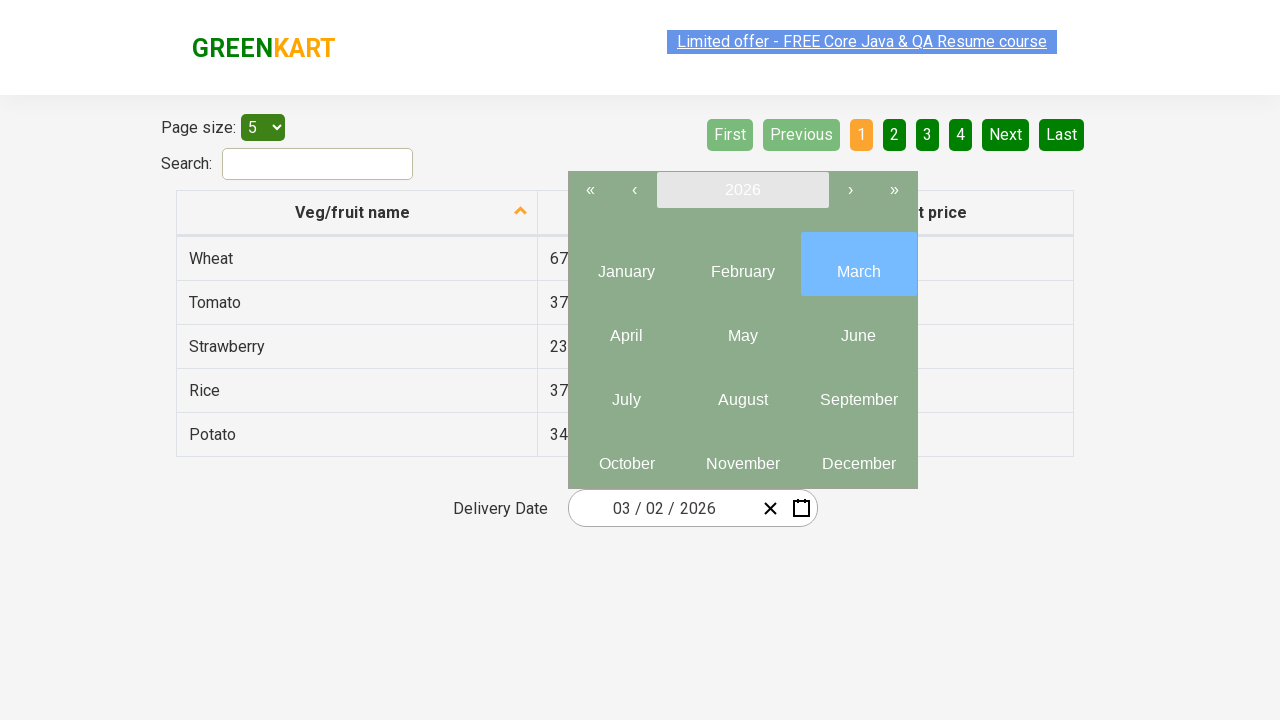

Clicked navigation label again to navigate to year view at (742, 190) on .react-calendar__navigation__label__labelText.react-calendar__navigation__label_
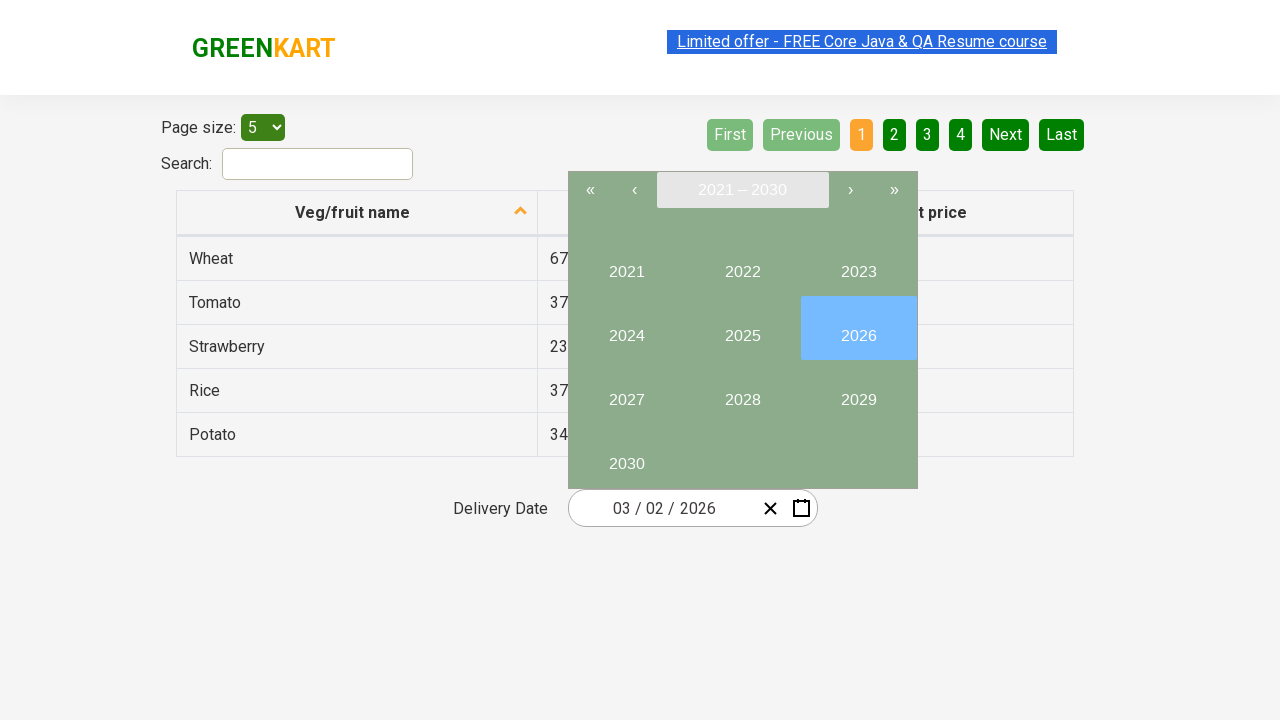

Selected year 2027 from year view at (626, 392) on .react-calendar__viewContainer button:has-text('2027')
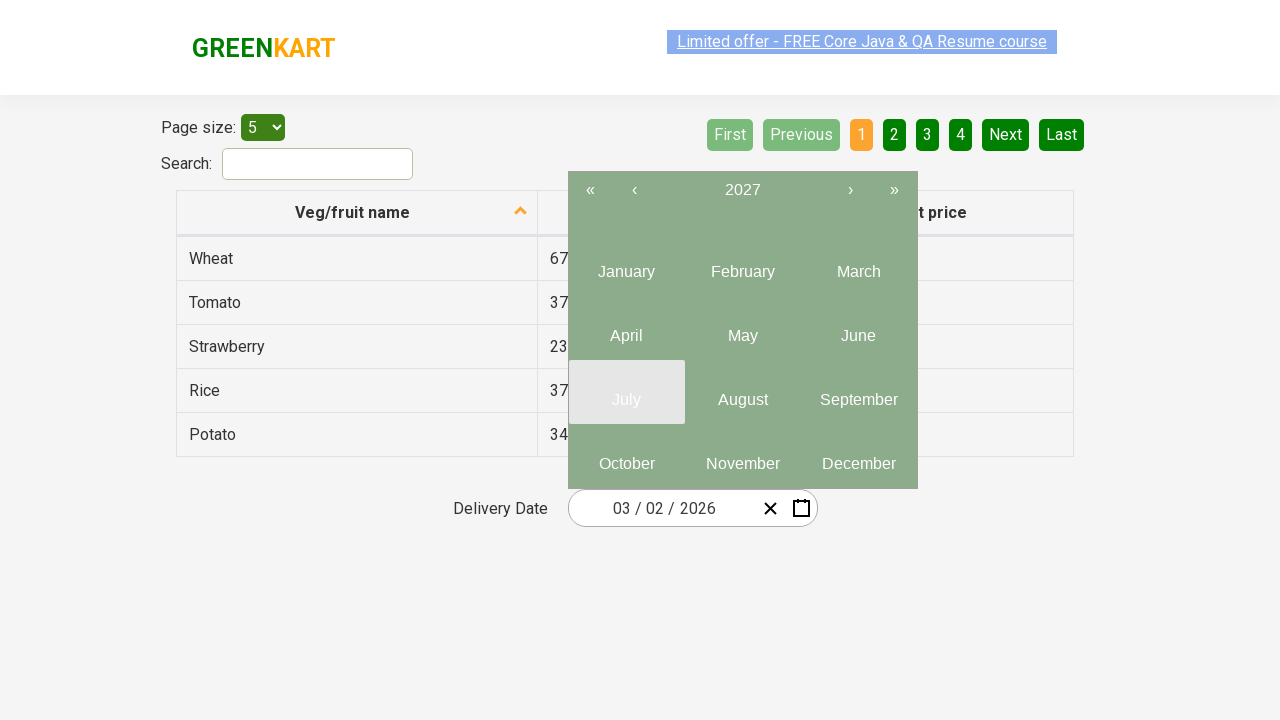

Selected month 6 (June) from month view at (858, 328) on .react-calendar__year-view__months__month >> nth=5
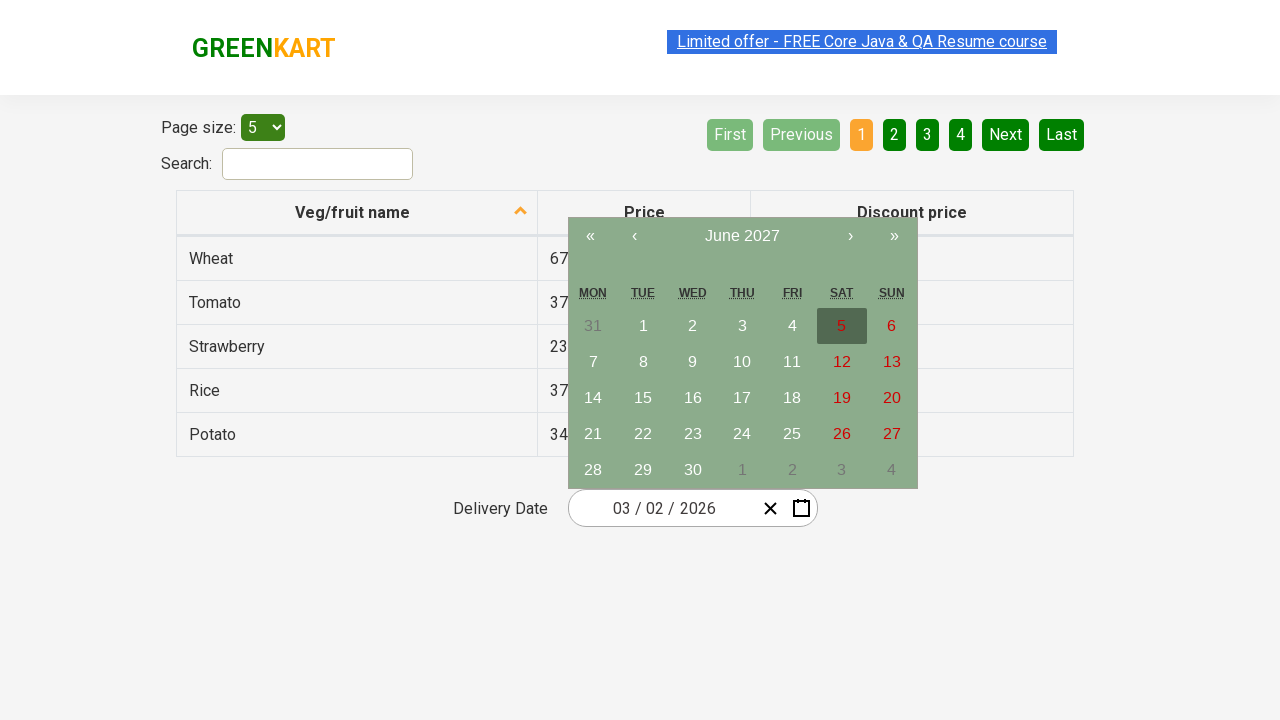

Selected date 15 from calendar at (643, 398) on .react-calendar__viewContainer abbr:has-text('15')
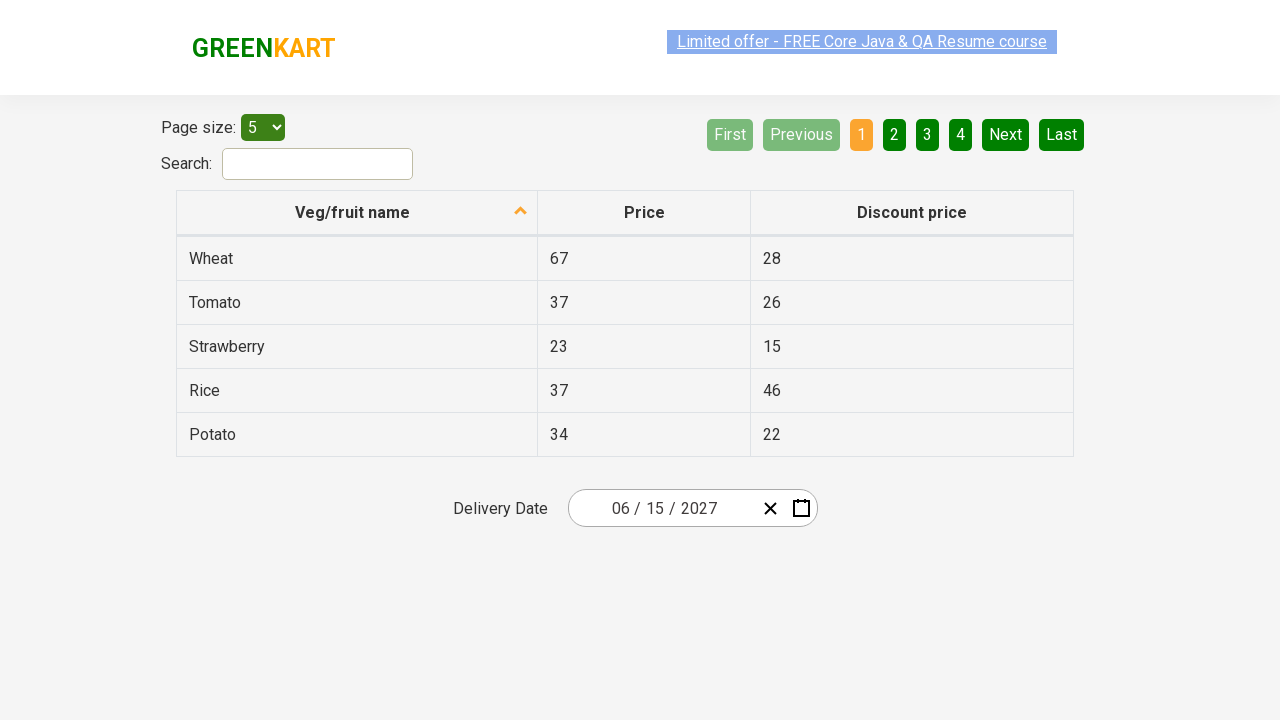

Verified selected date values are displayed in input group
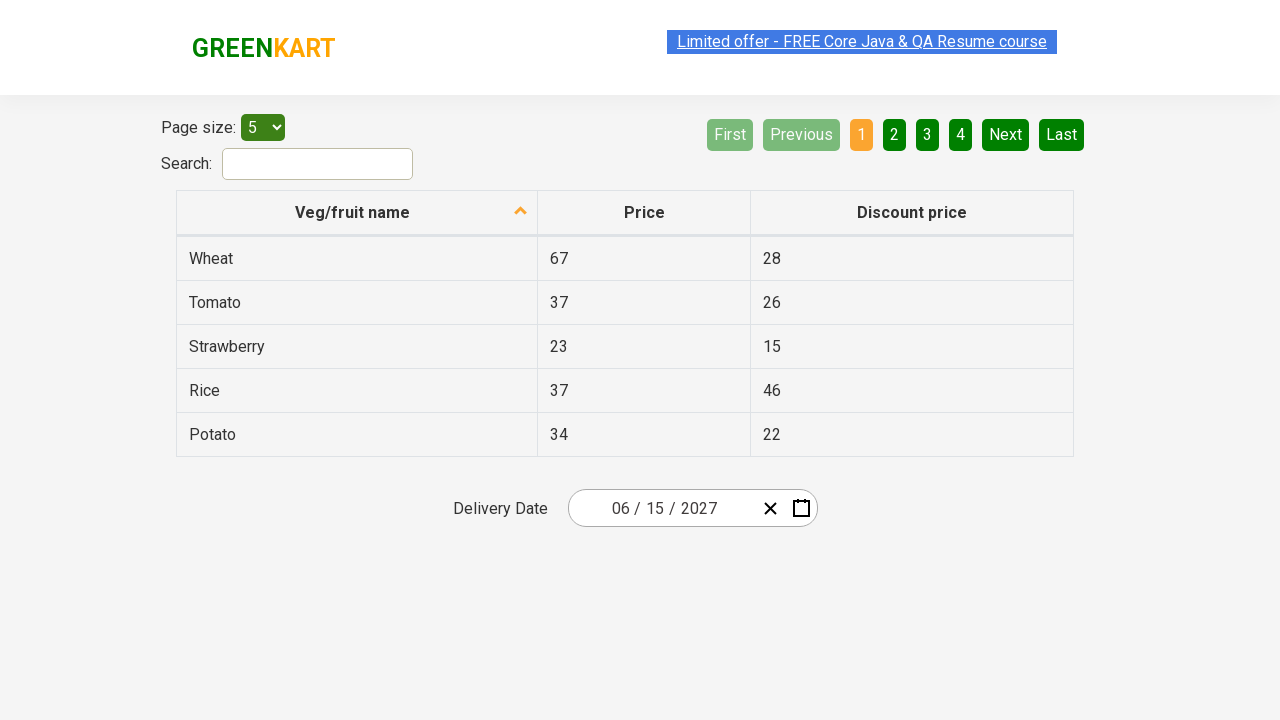

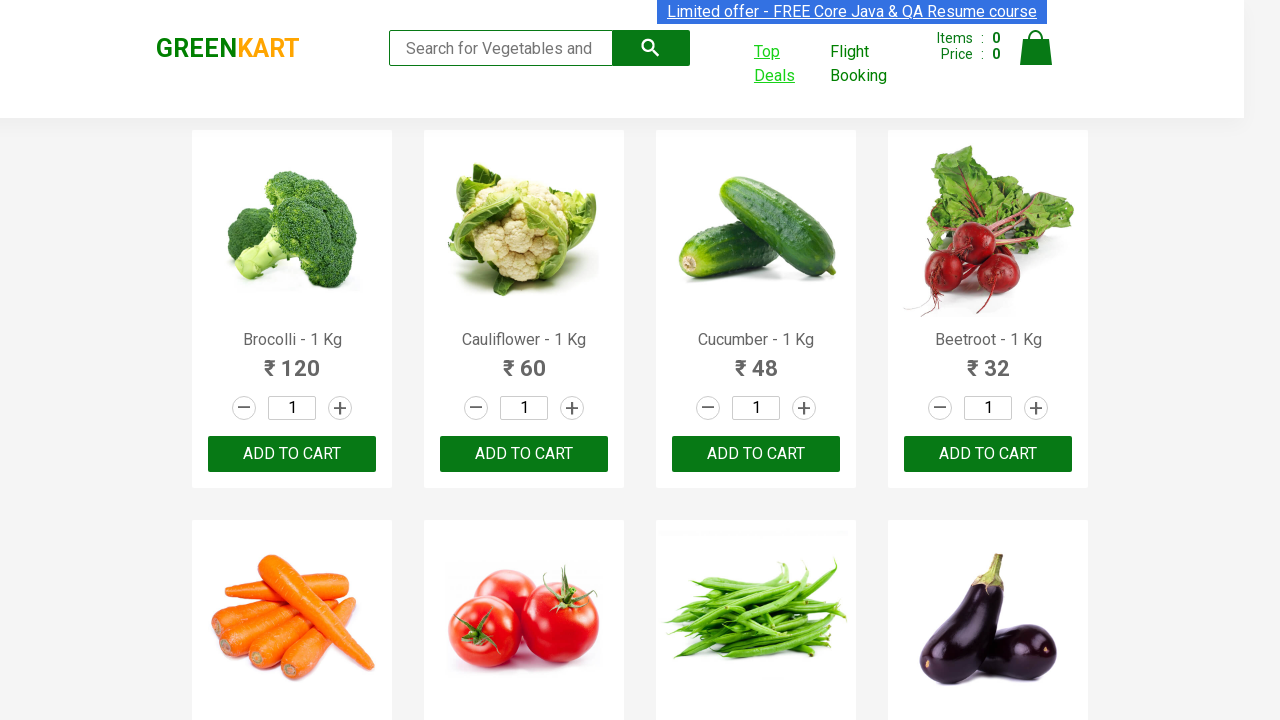